Tests marking all todo items as completed using the toggle-all checkbox.

Starting URL: https://demo.playwright.dev/todomvc

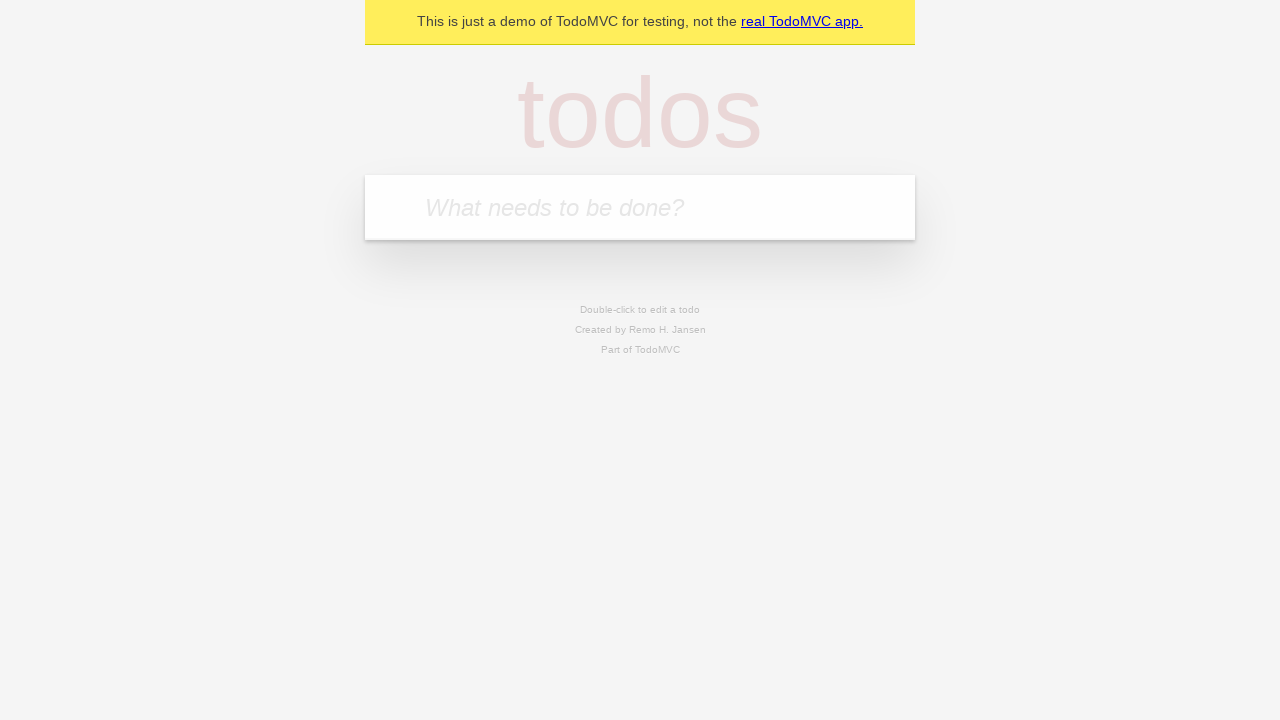

Filled new todo input with 'buy some cheese' on .new-todo
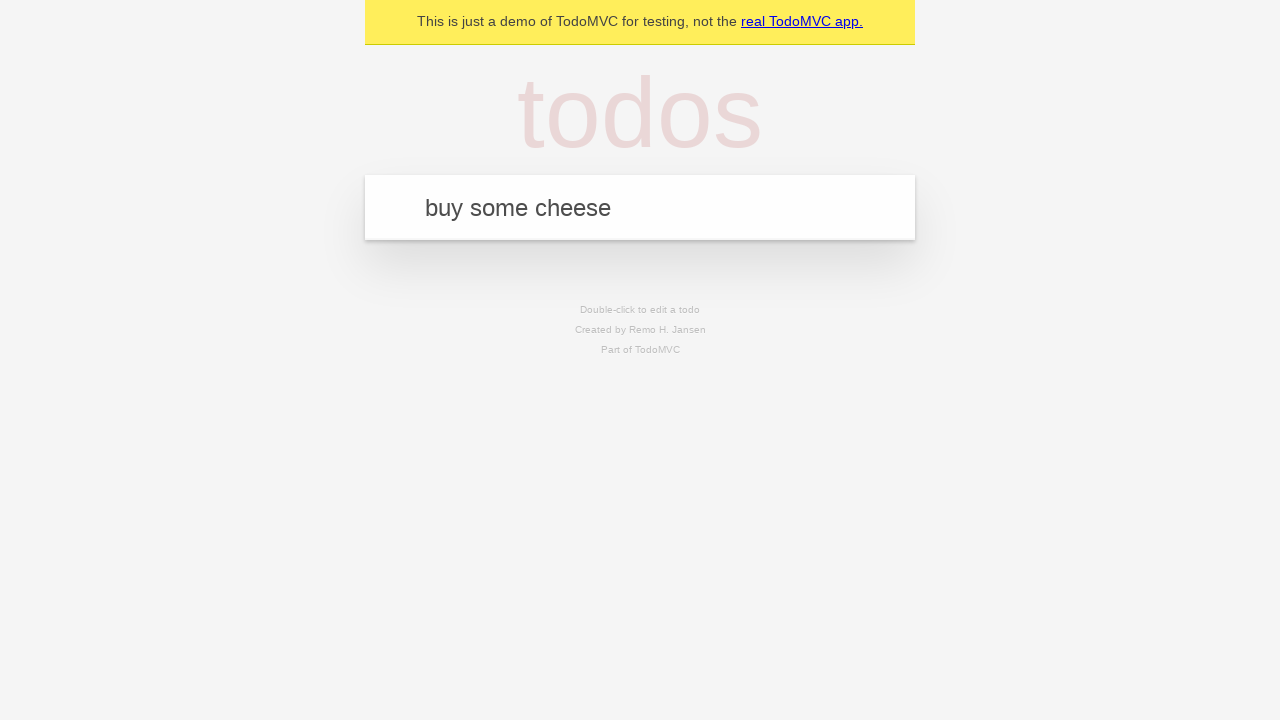

Pressed Enter to add first todo item on .new-todo
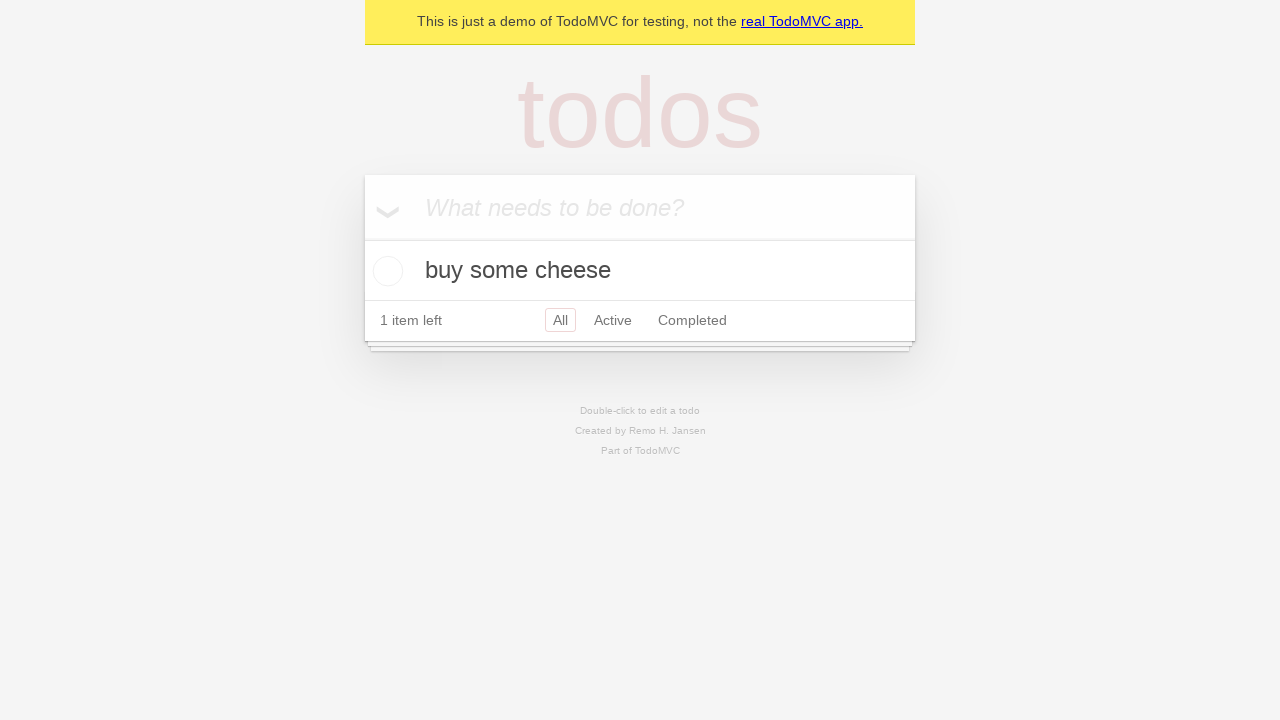

Filled new todo input with 'feed the cat' on .new-todo
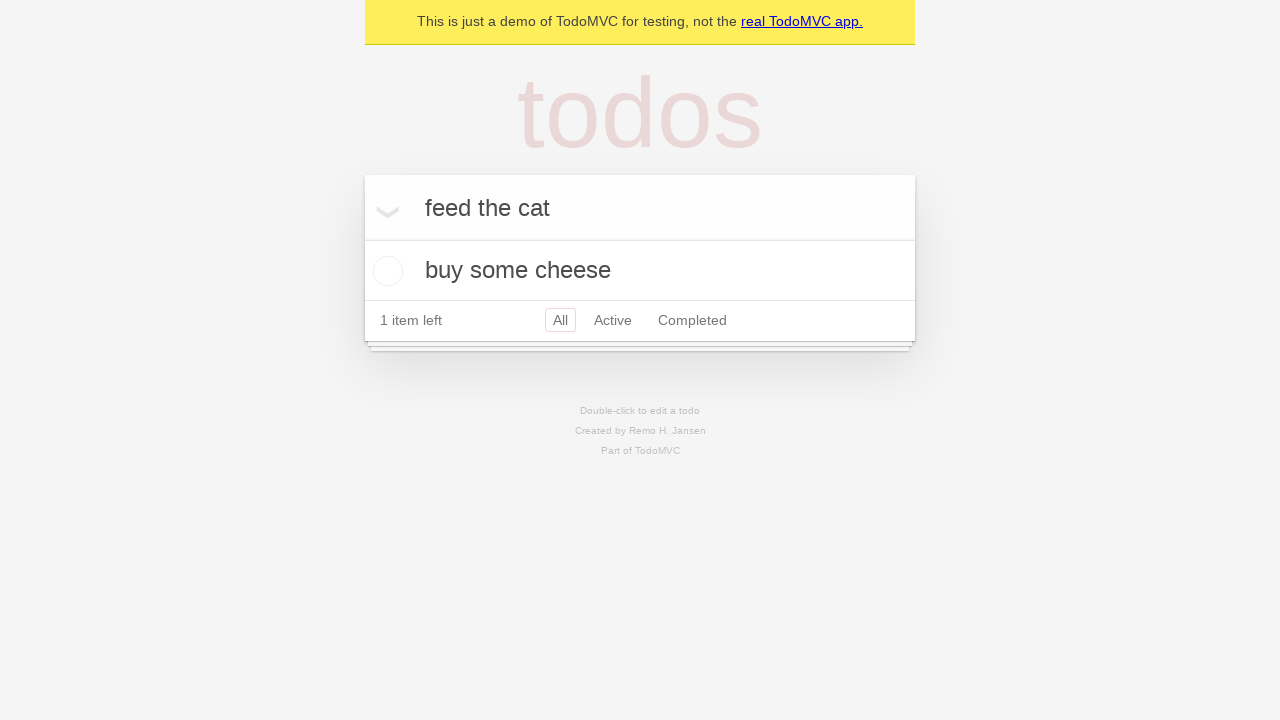

Pressed Enter to add second todo item on .new-todo
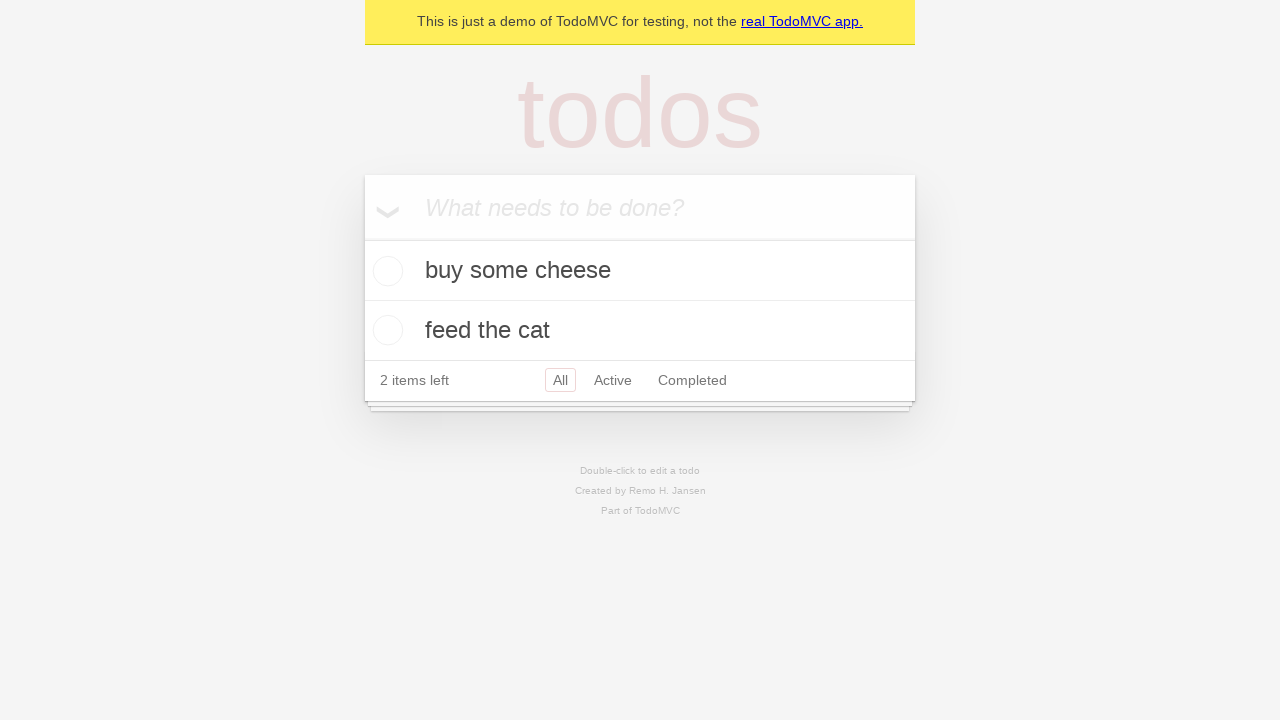

Filled new todo input with 'book a doctors appointment' on .new-todo
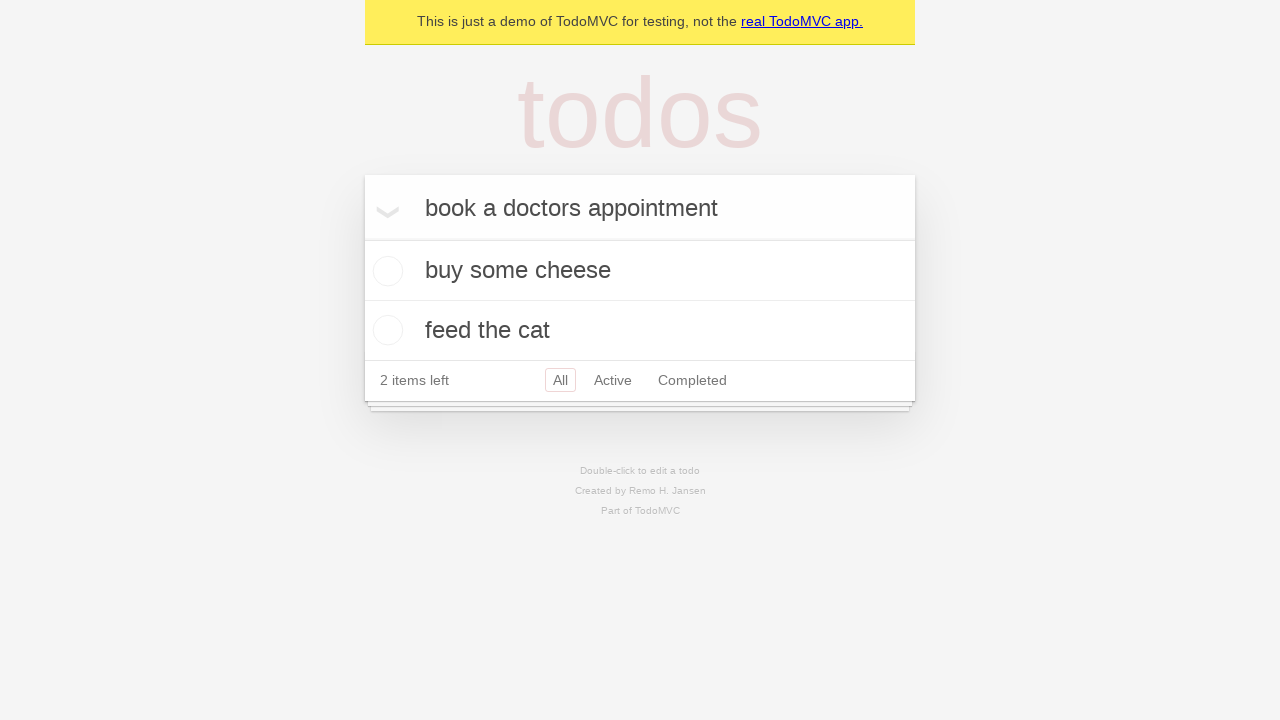

Pressed Enter to add third todo item on .new-todo
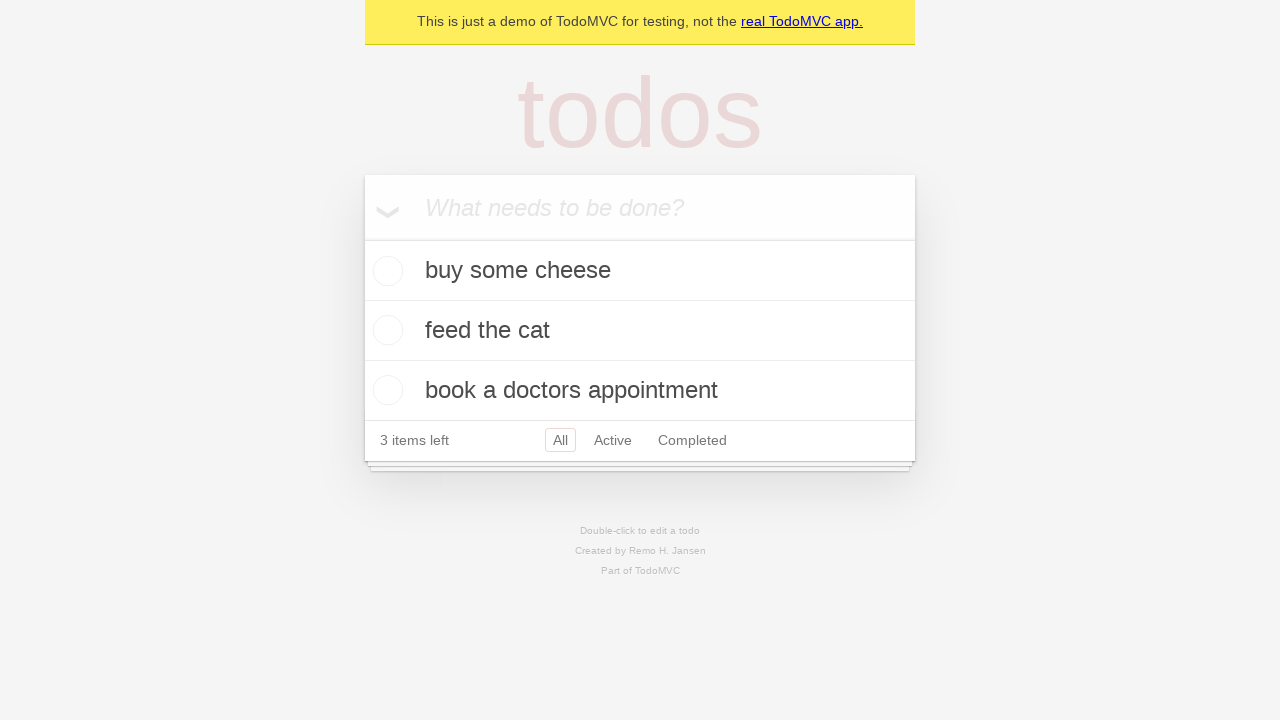

Waited for all 3 todo items to be added to the list
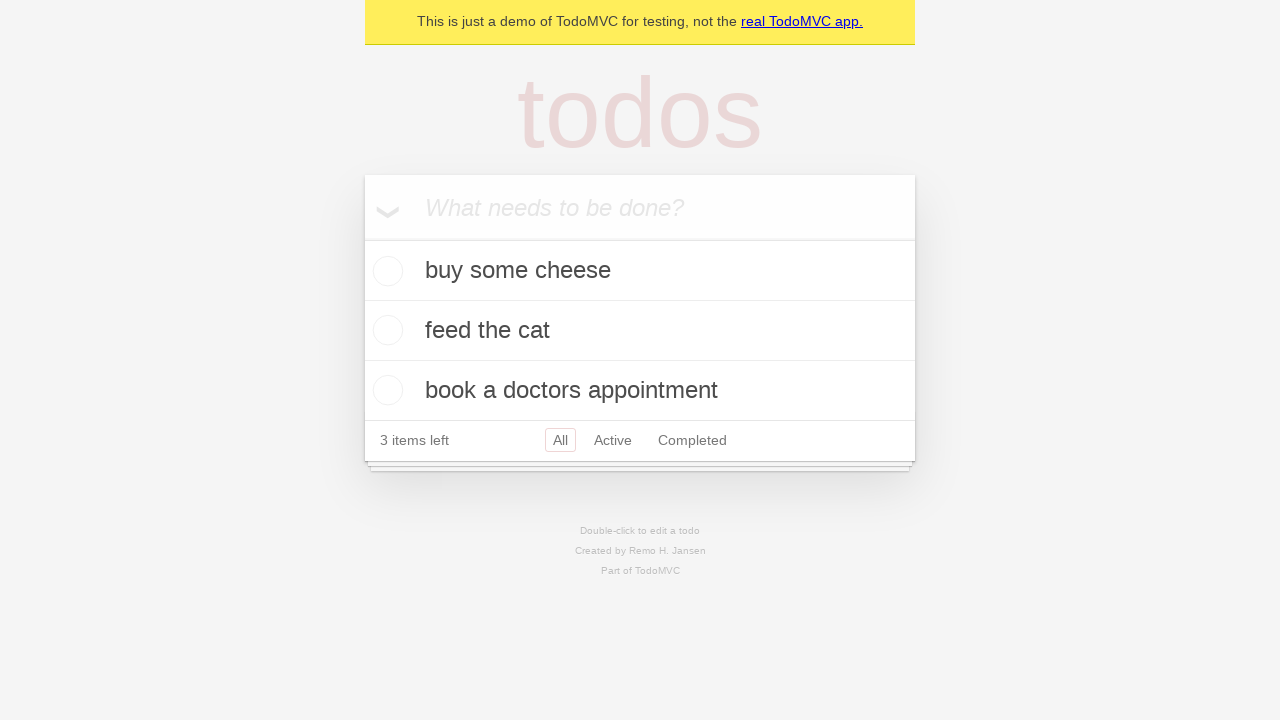

Clicked toggle-all checkbox to mark all items as completed at (362, 238) on .toggle-all
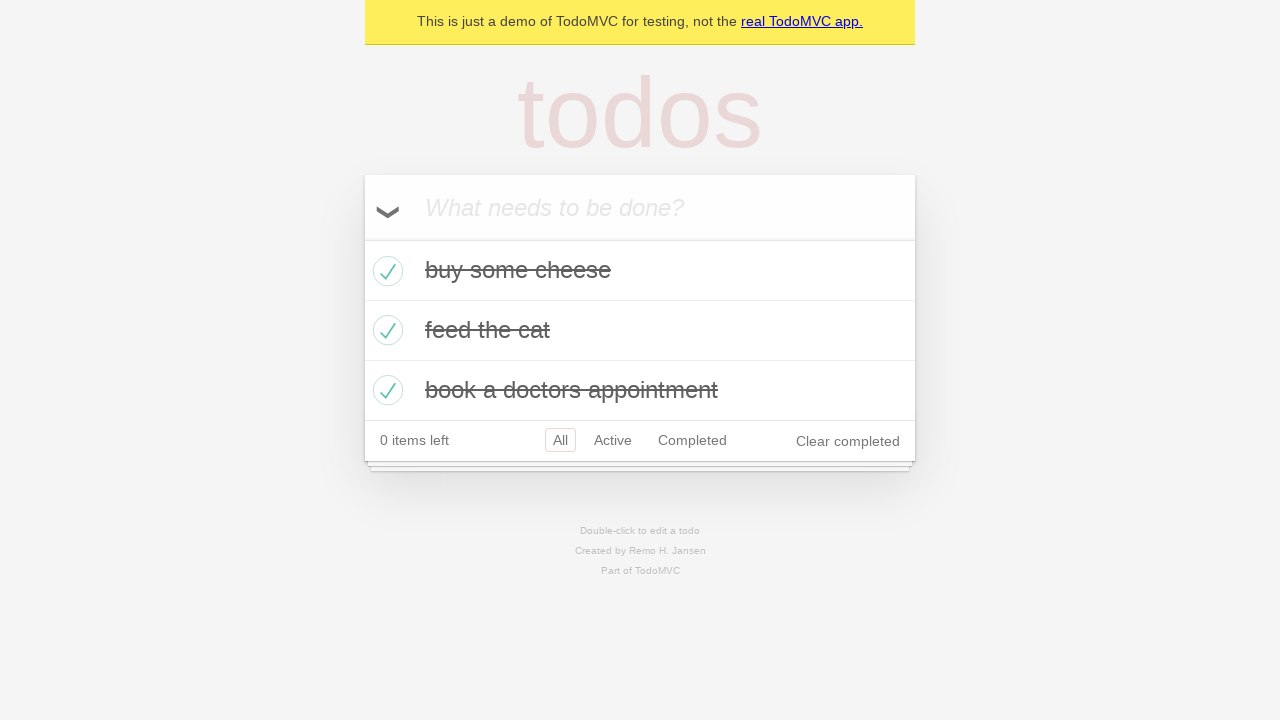

Verified that todo items are marked as completed
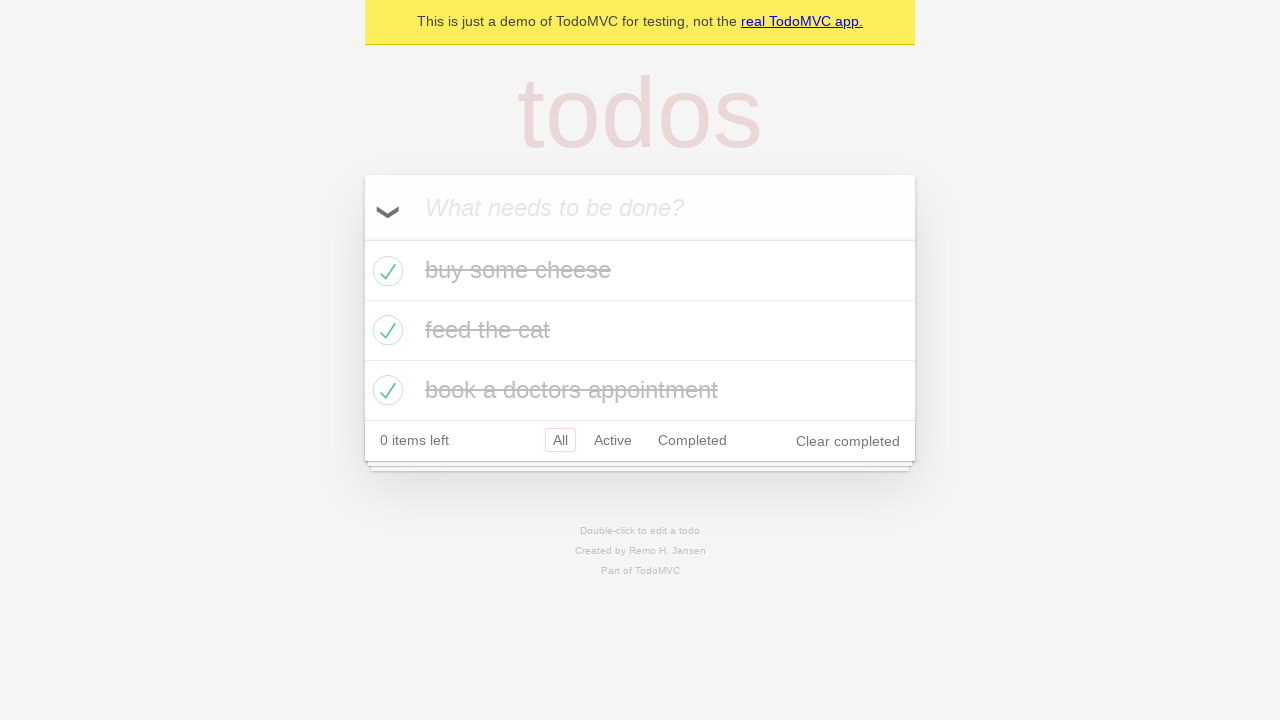

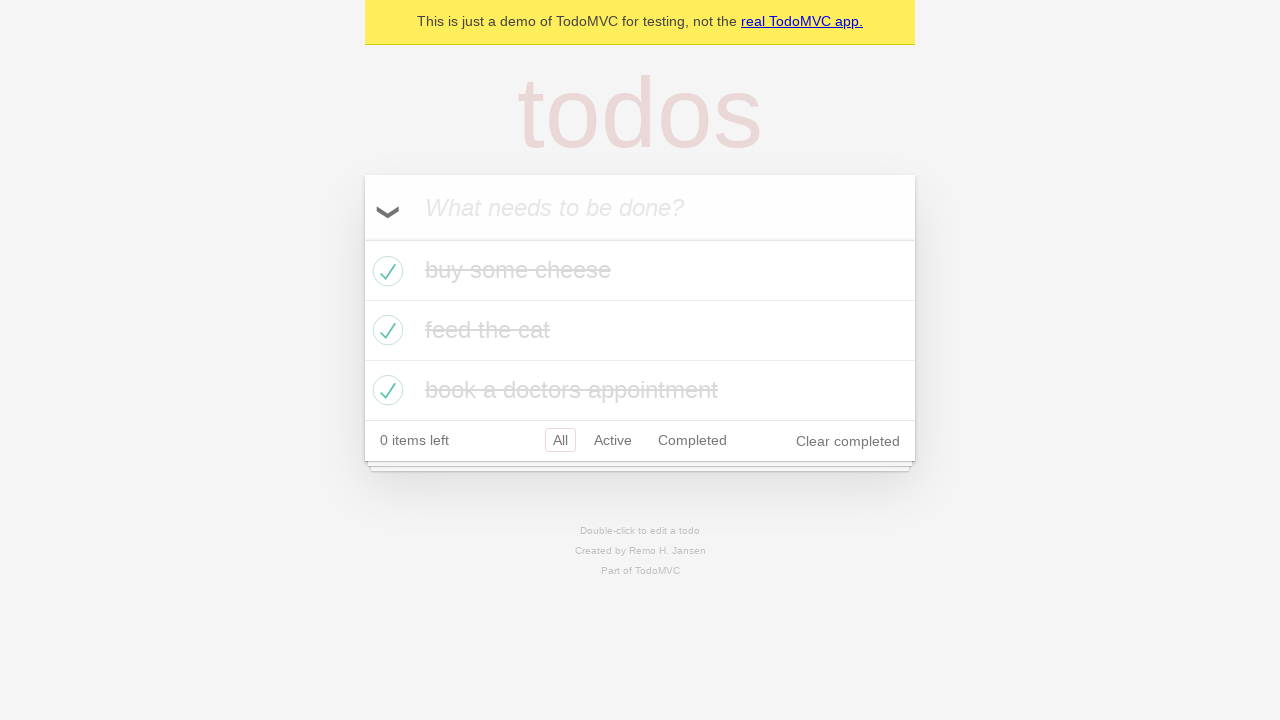